Tests adding a product to the shopping cart by clicking on a random product from the product listing and then clicking add to cart

Starting URL: https://www.demoblaze.com/index.html#

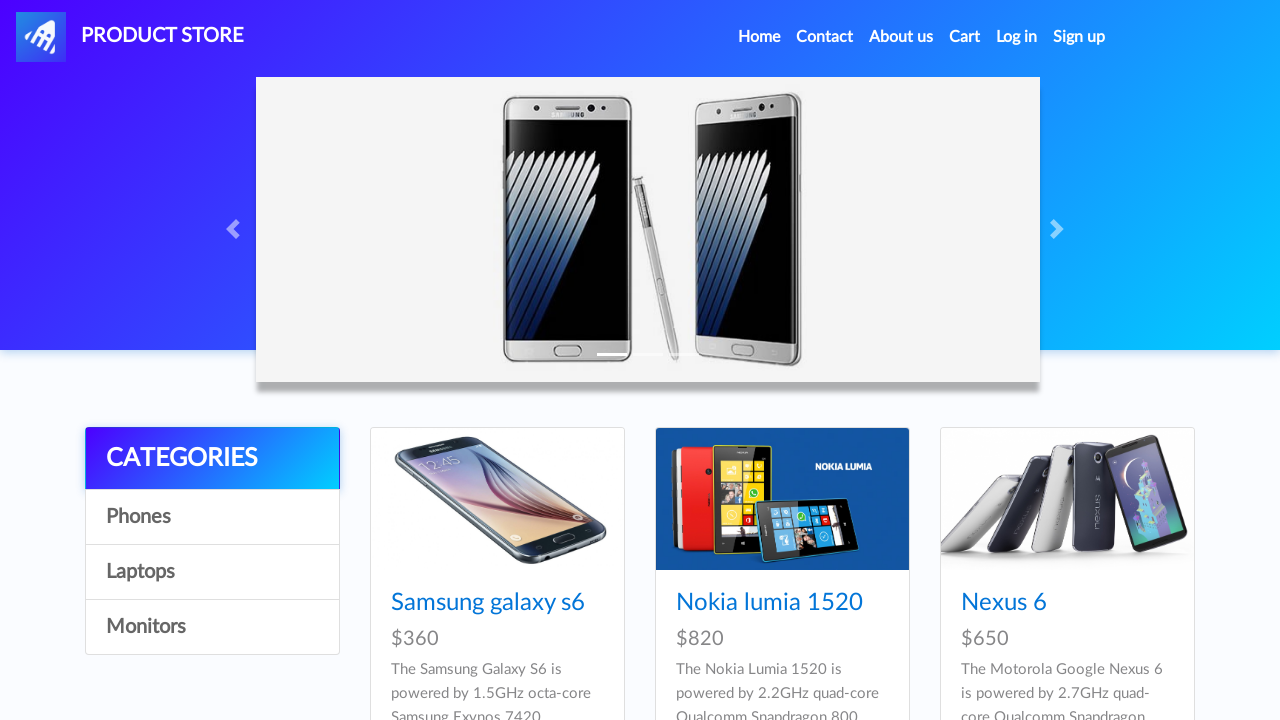

Waited for product listing to load
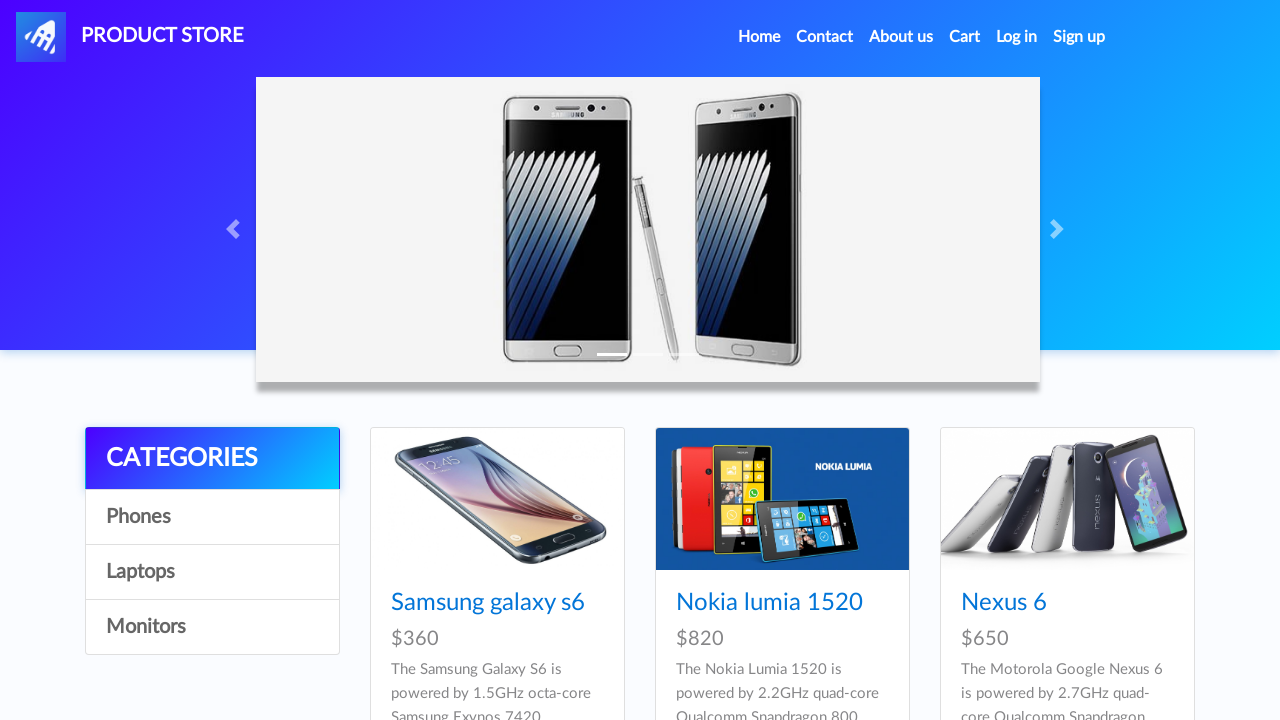

Clicked on the first product from the listing at (488, 603) on #tbodyid .card-title a >> nth=0
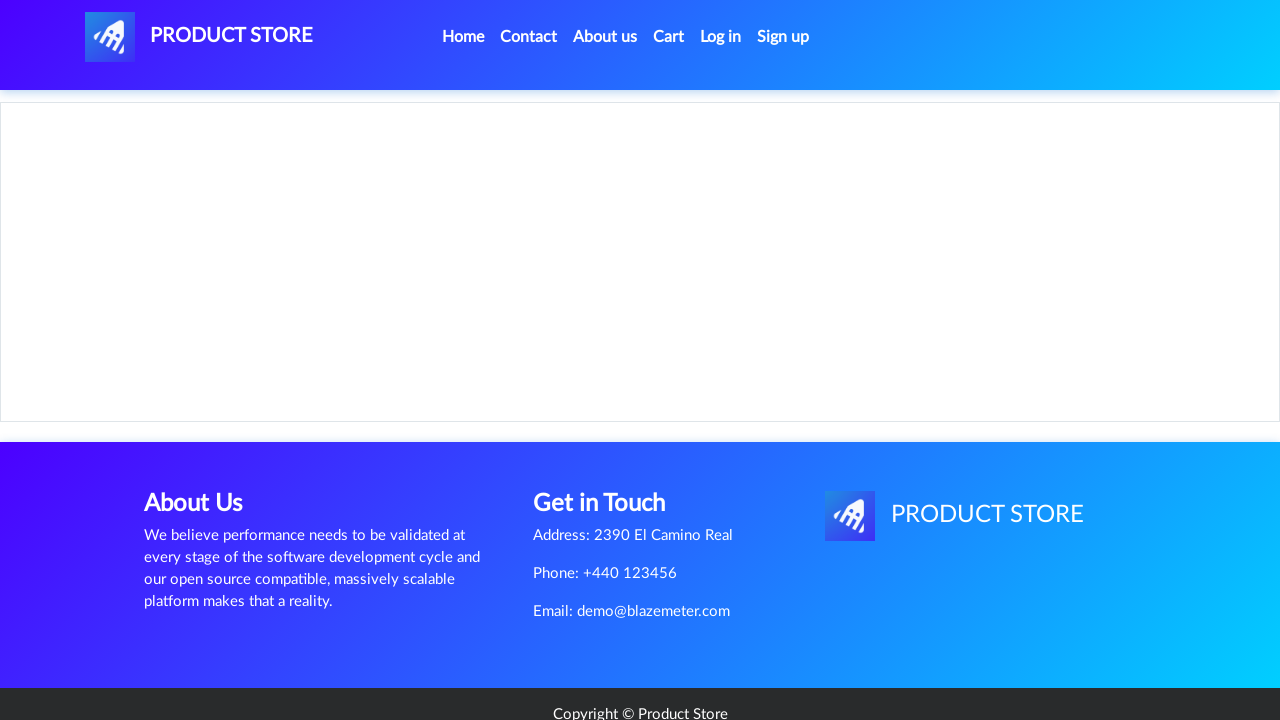

Waited for product details page to load
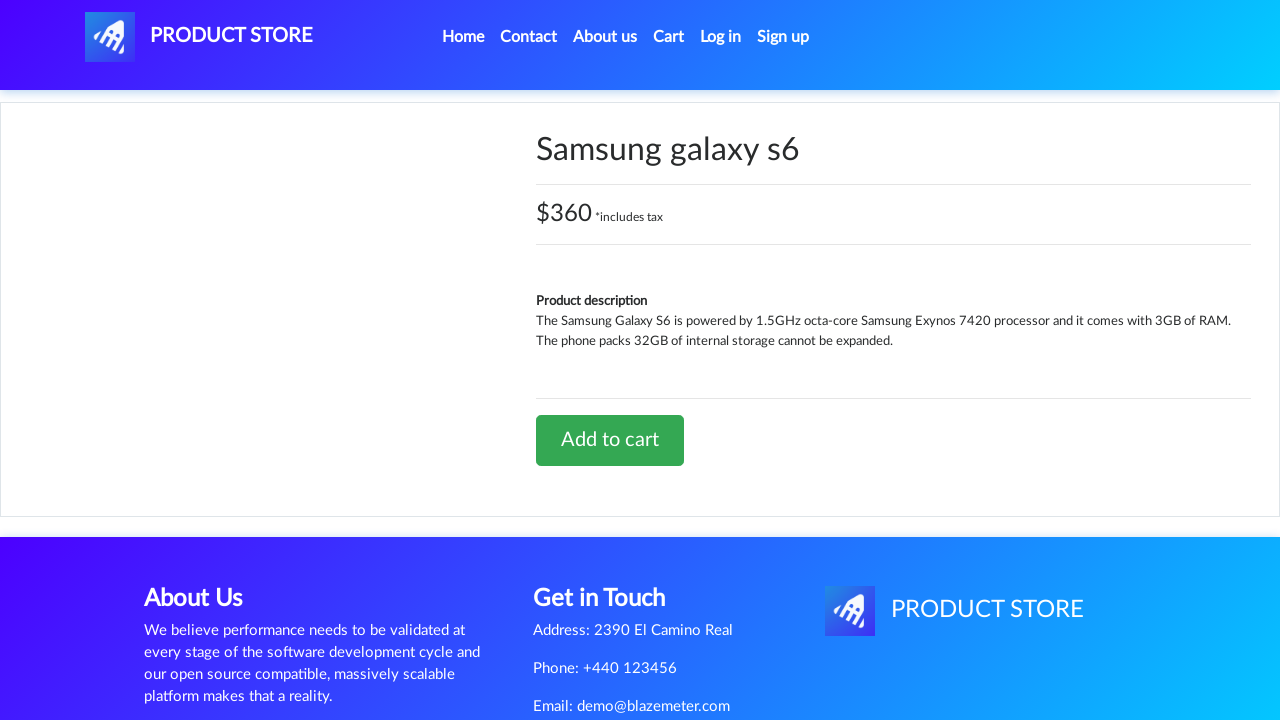

Clicked 'Add to cart' button at (610, 440) on xpath=//*[@id="tbodyid"]/div[2]/div/a
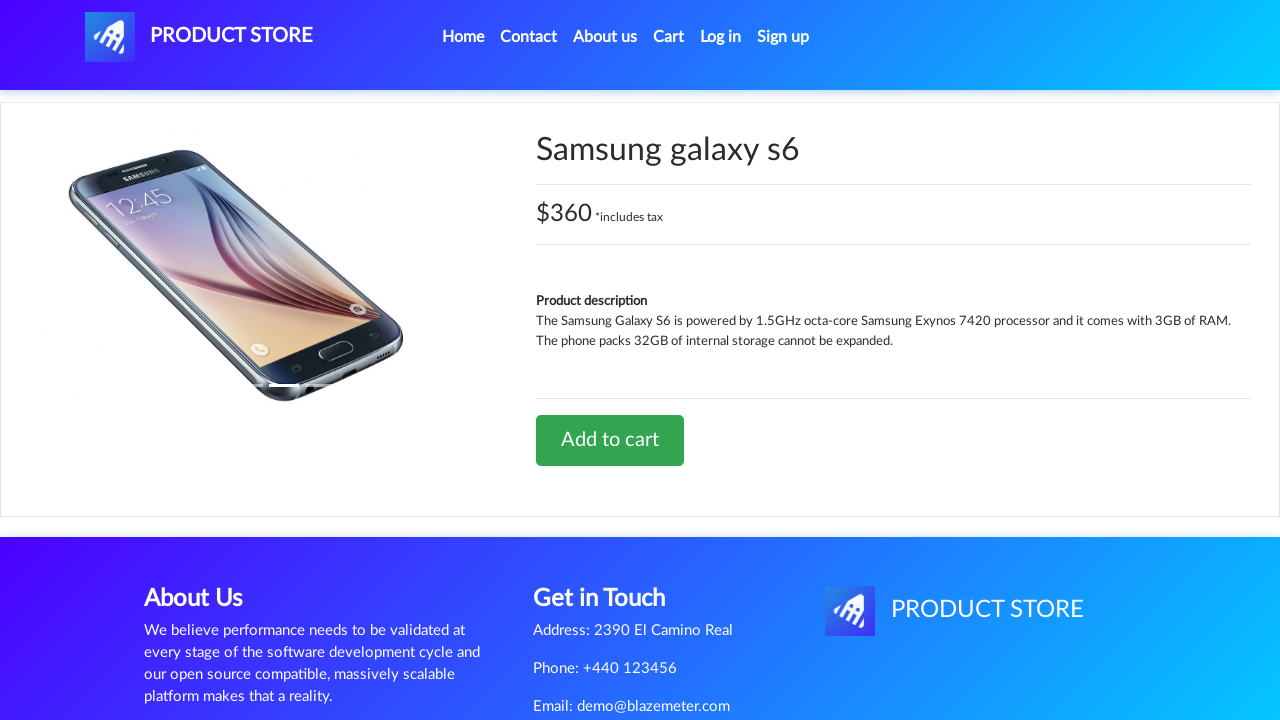

Accepted confirmation alert for adding product to cart
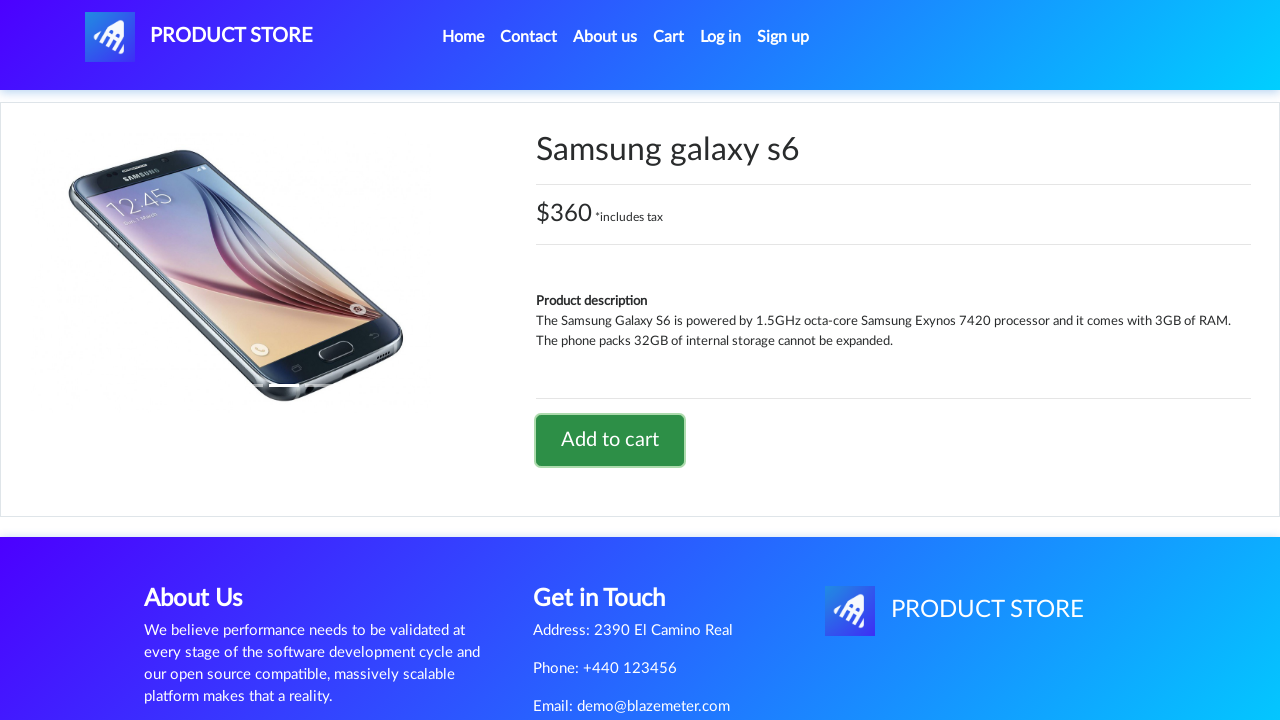

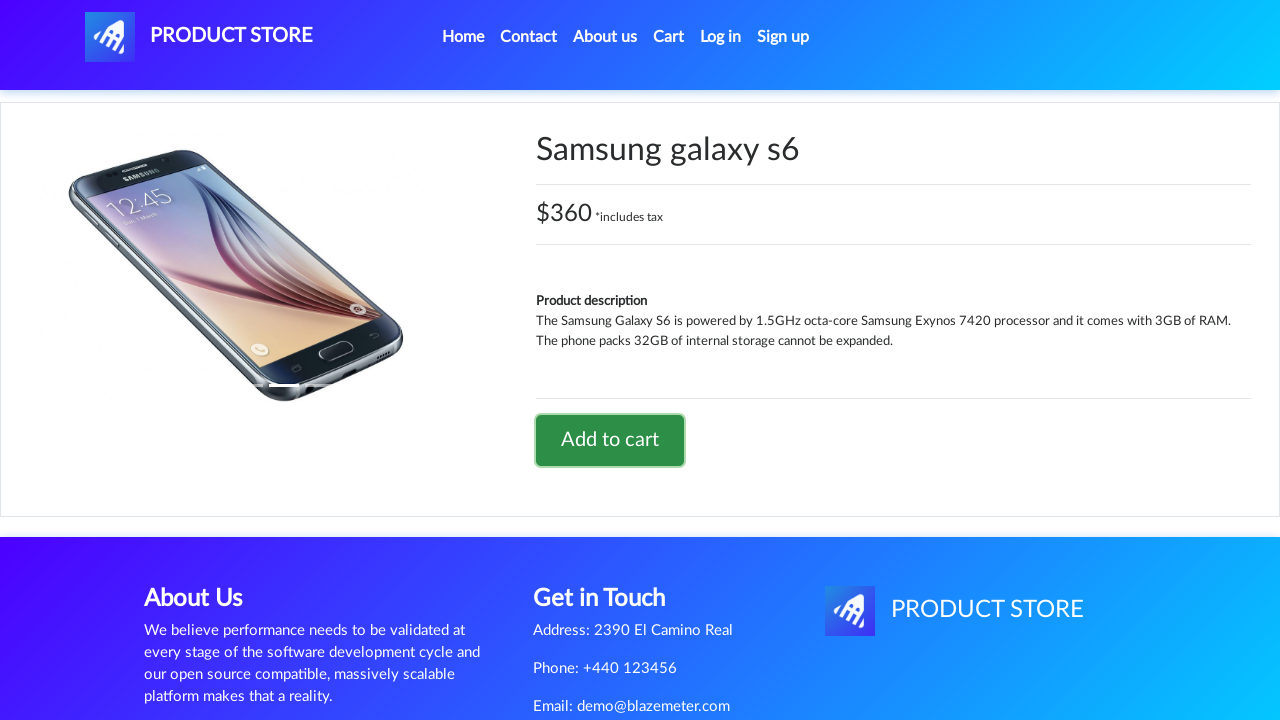